Calculates the sum of two numbers displayed on the page and selects the result from a dropdown menu before submitting the form

Starting URL: http://suninjuly.github.io/selects2.html

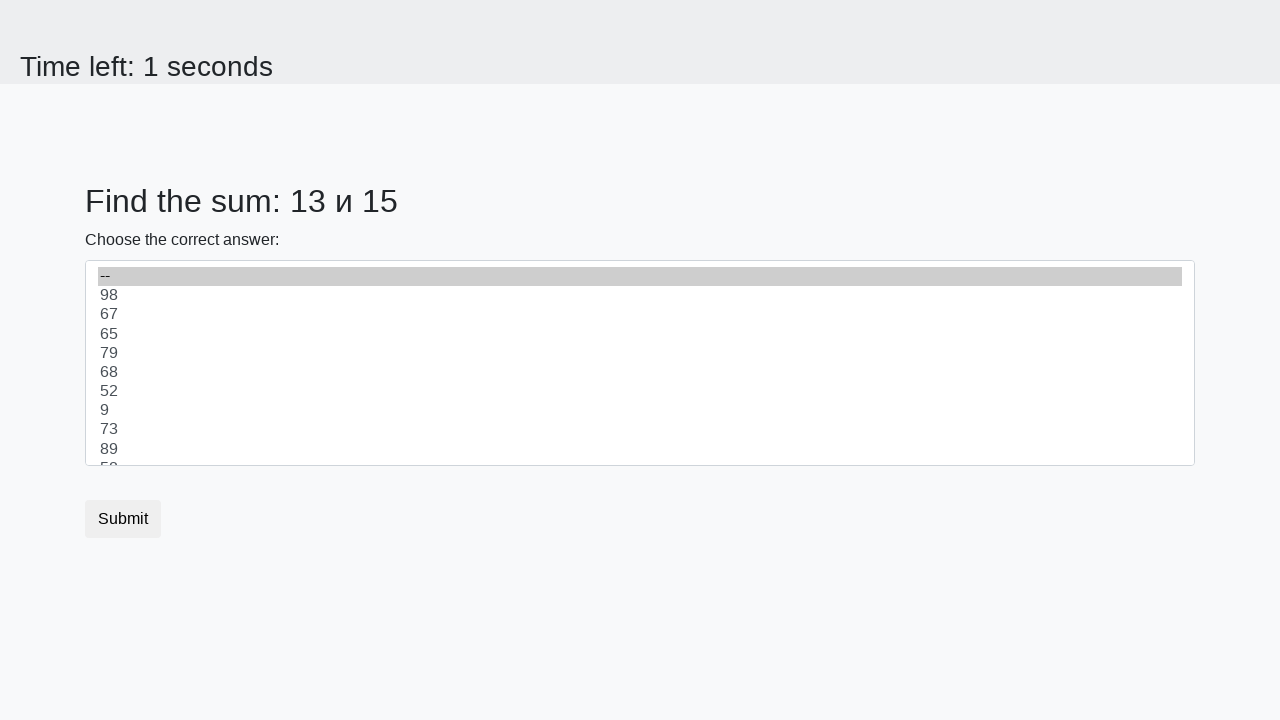

Retrieved first number from page
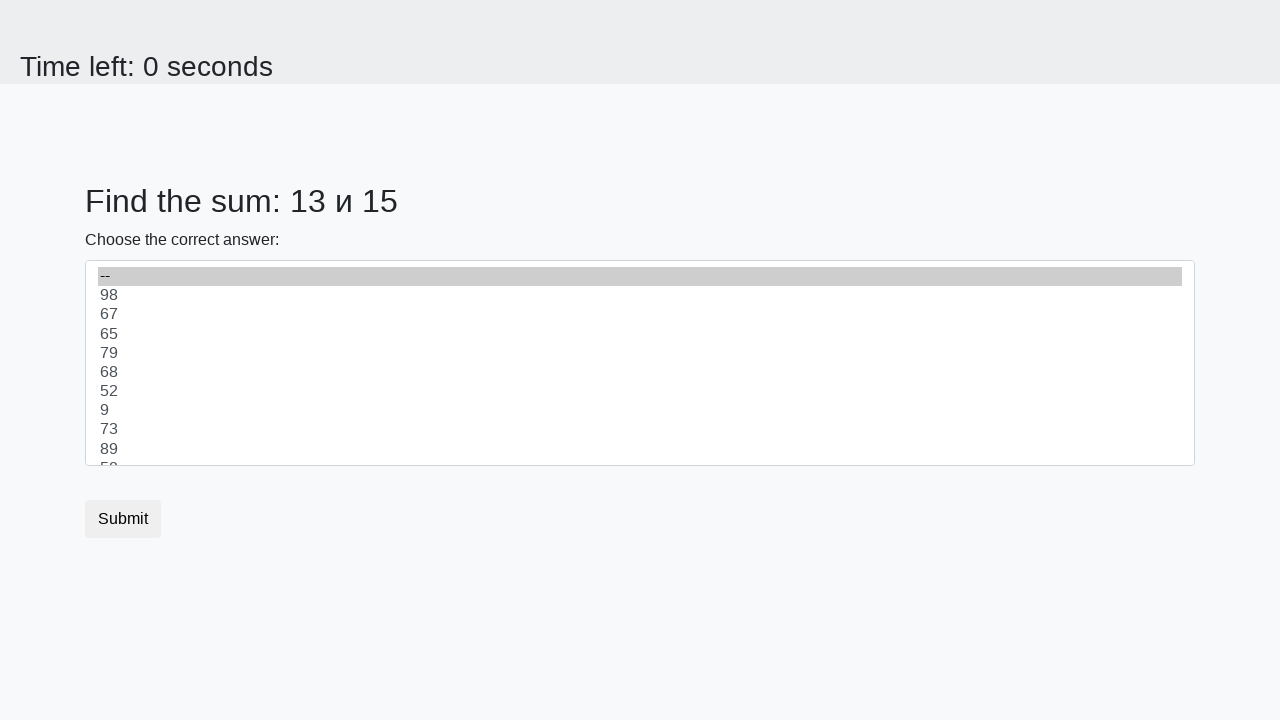

Retrieved second number from page
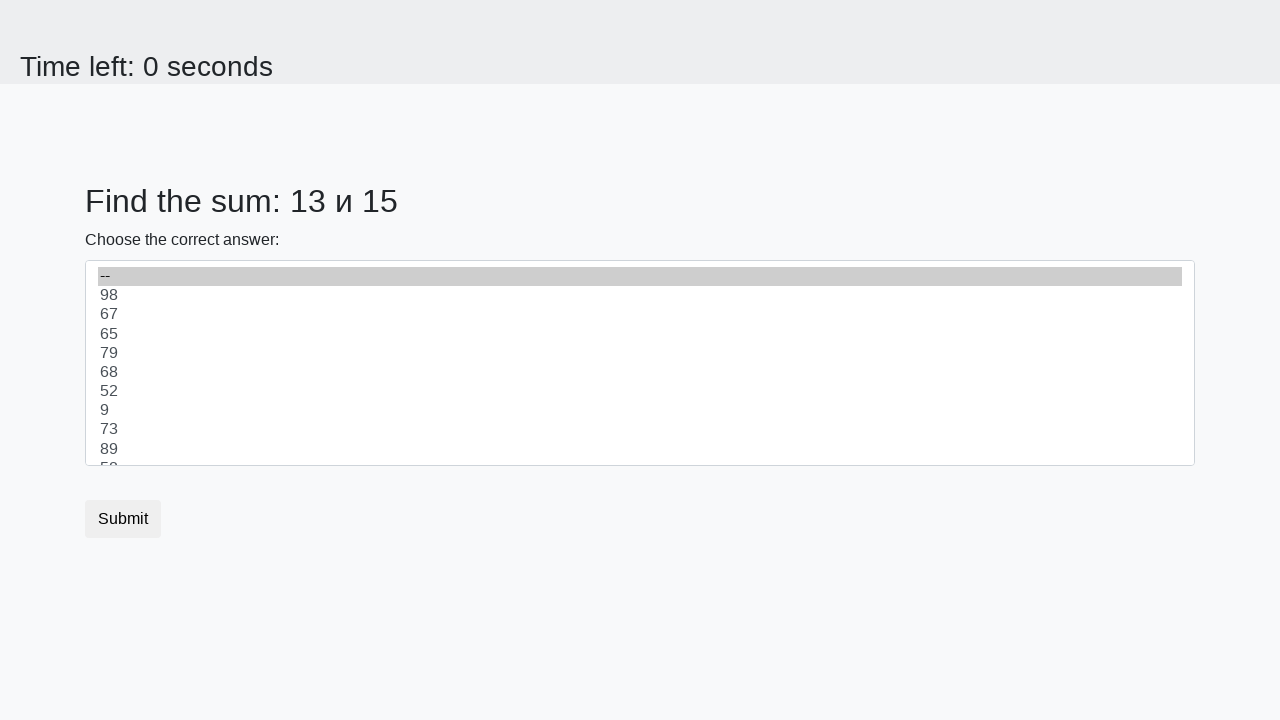

Calculated sum of two numbers: 28
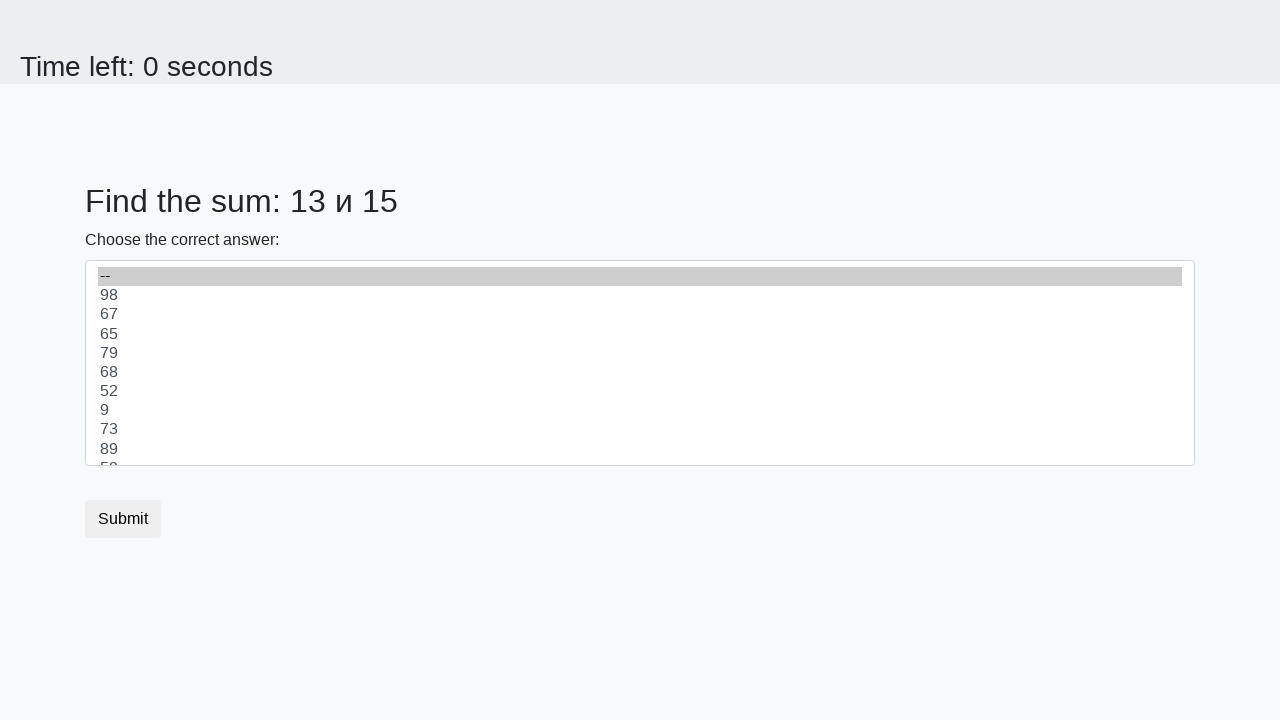

Clicked dropdown to open options at (640, 363) on #dropdown
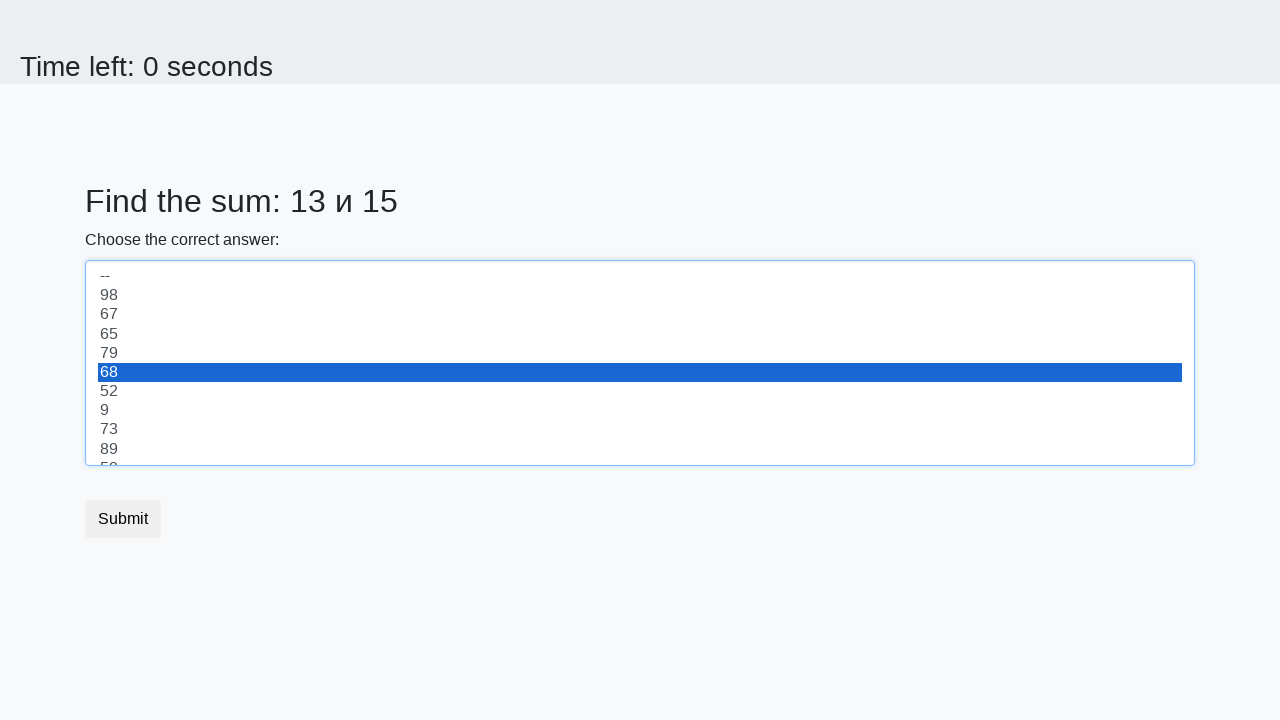

Selected calculated sum (28) from dropdown menu at (640, 363) on [value='28']
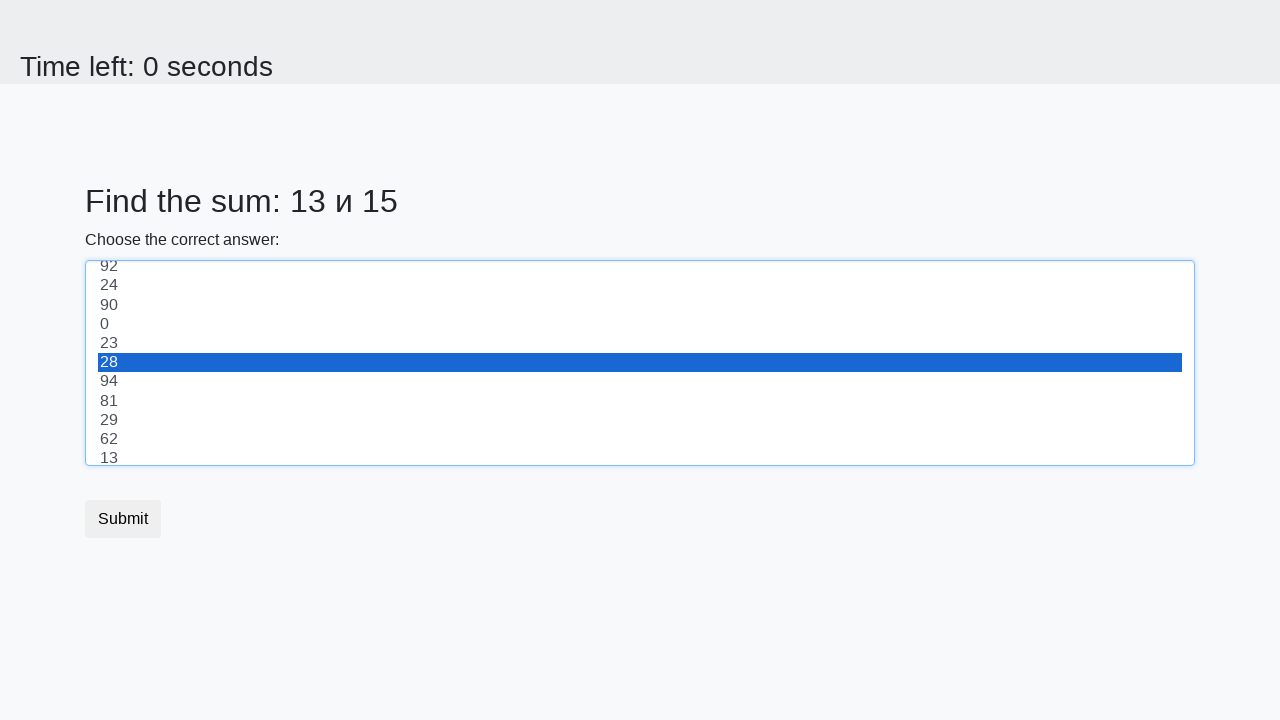

Submitted the form at (123, 519) on button[type='submit']
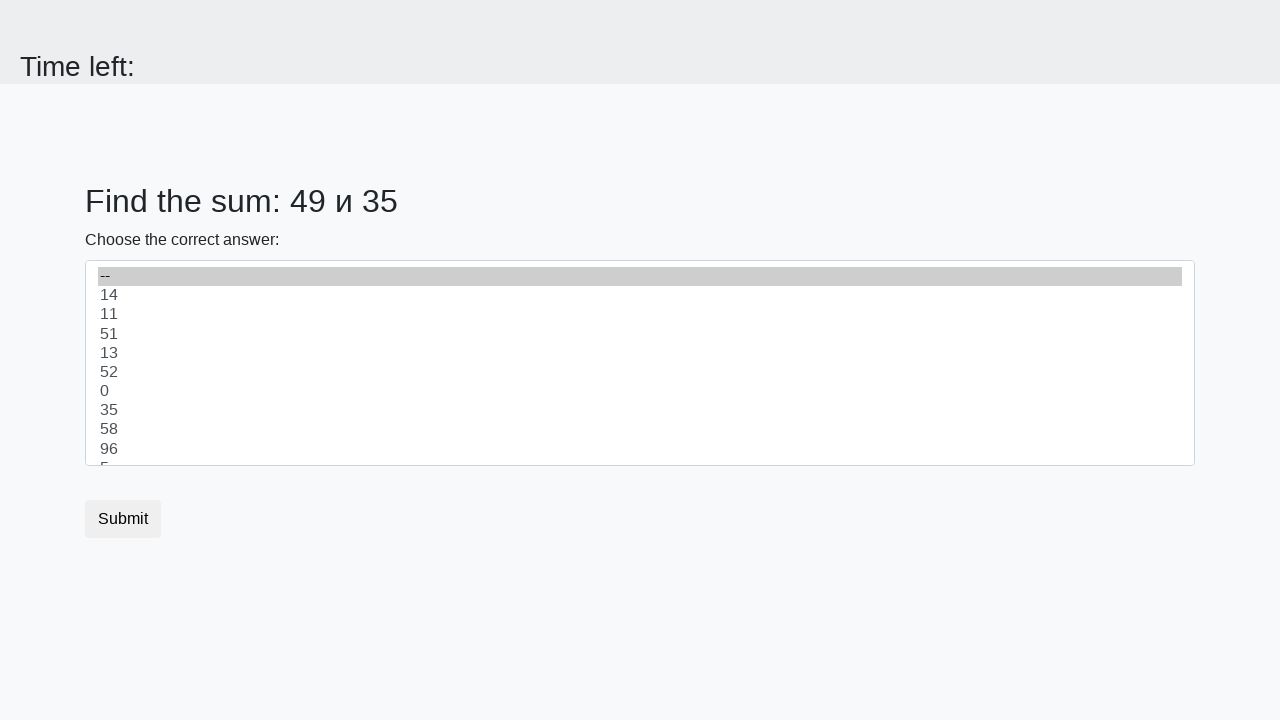

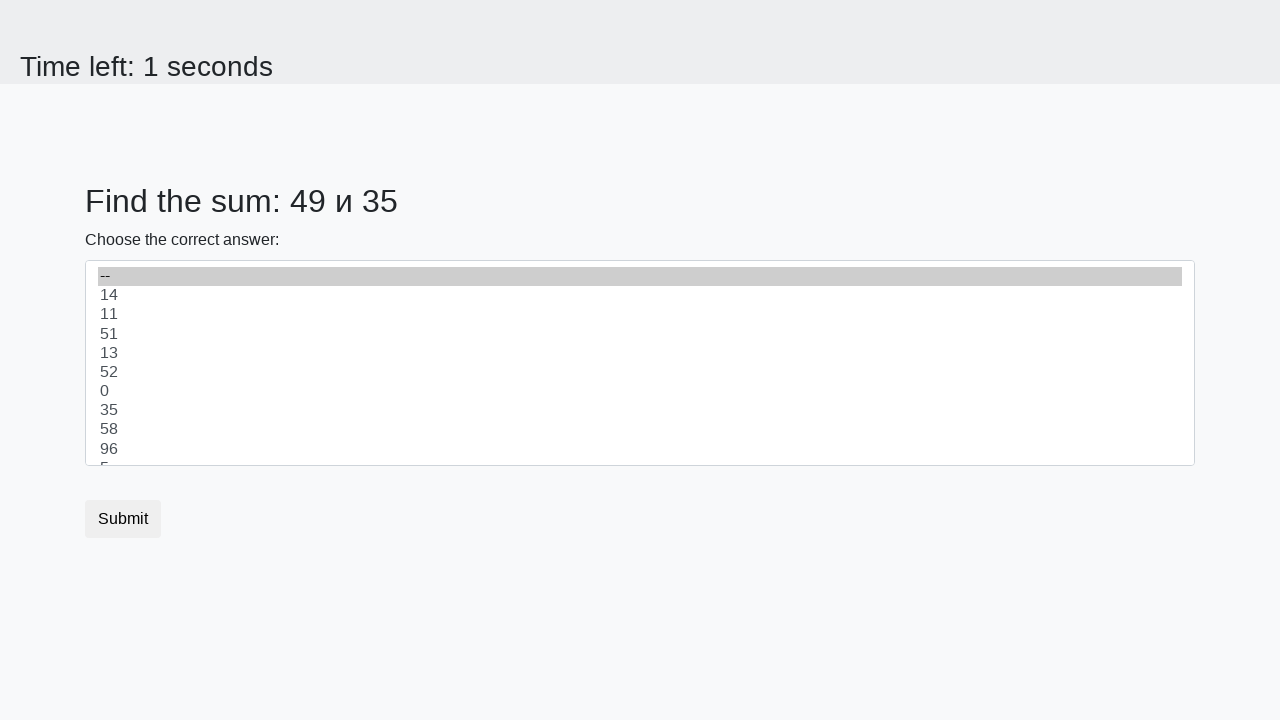